Tests registration form with invalid phone number formats to verify phone number validation rules

Starting URL: https://alada.vn/tai-khoan/dang-ky.html

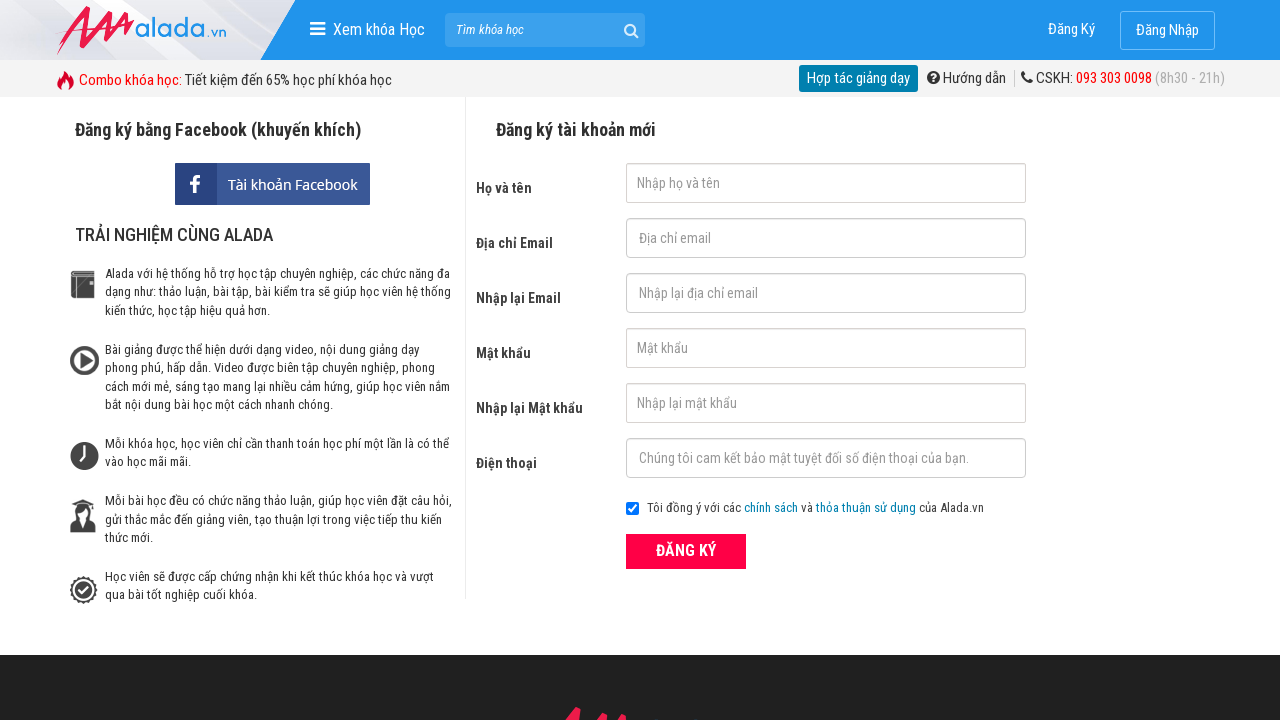

Filled first name field with 'Hoang Van Check' on //input[@id='txtFirstname']
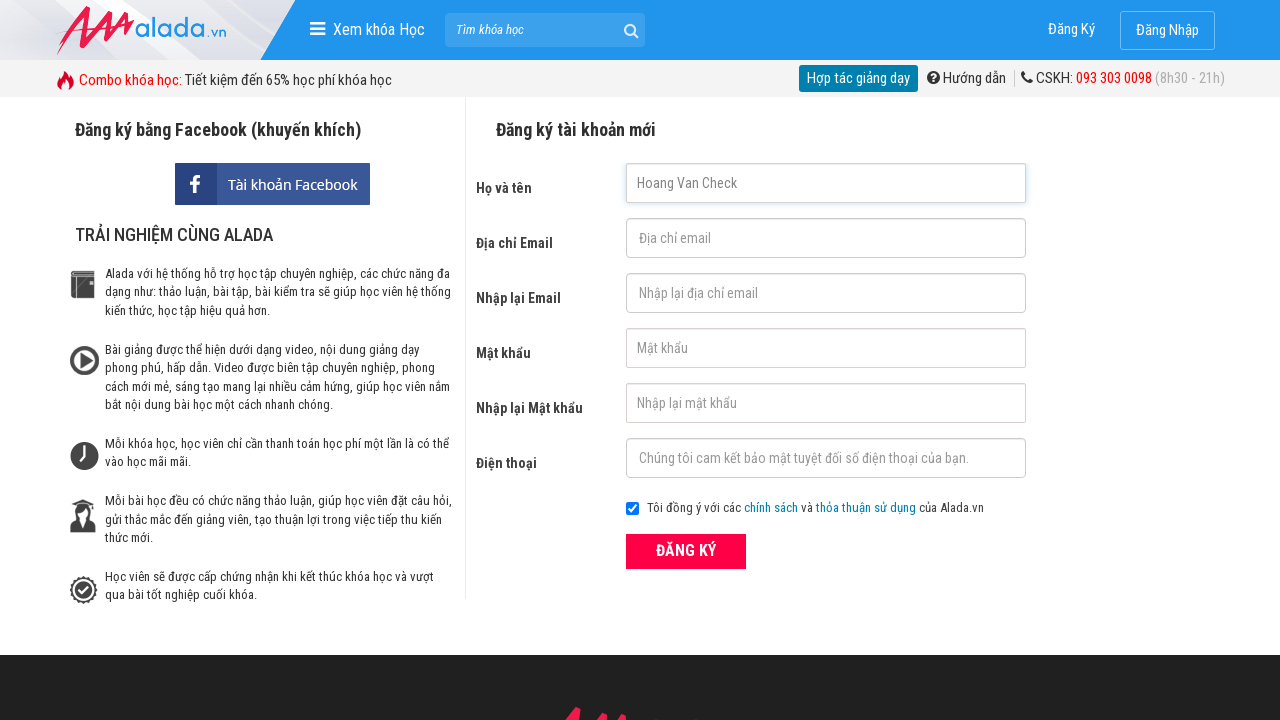

Filled email field with 'check567@example.com' on //input[@id='txtEmail']
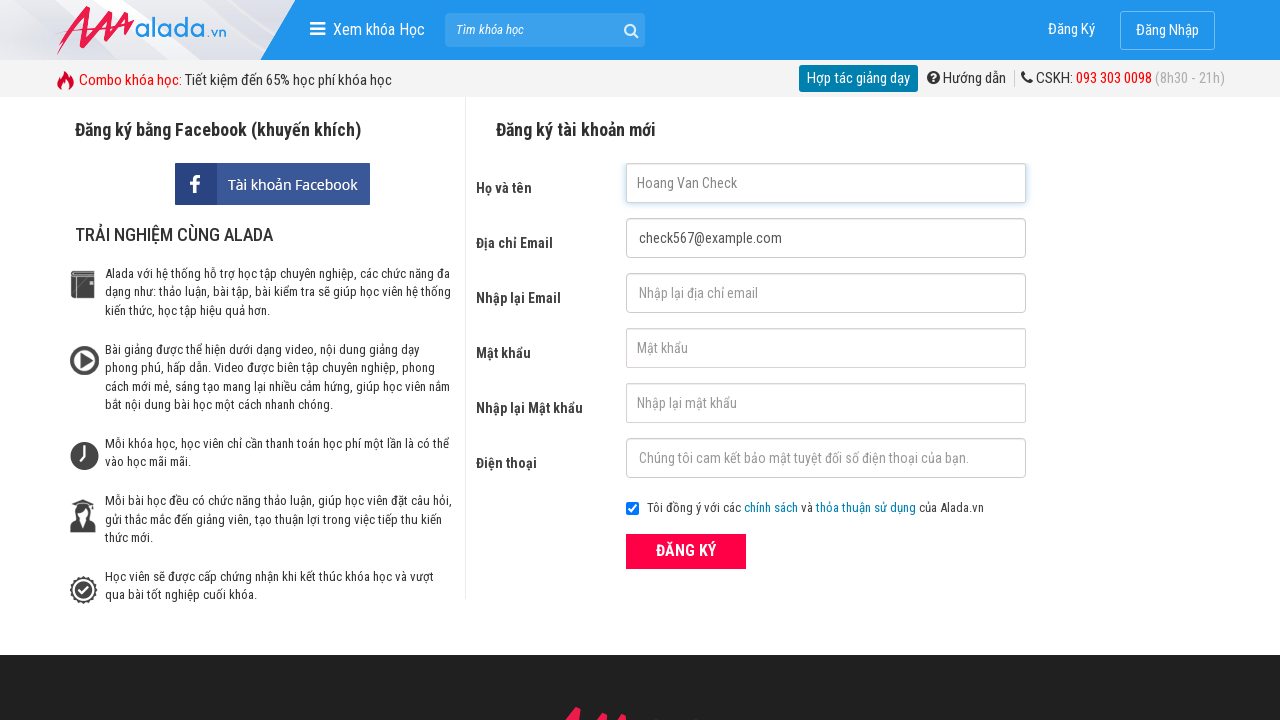

Filled confirm email field with 'check567@example.com' on //input[@id='txtCEmail']
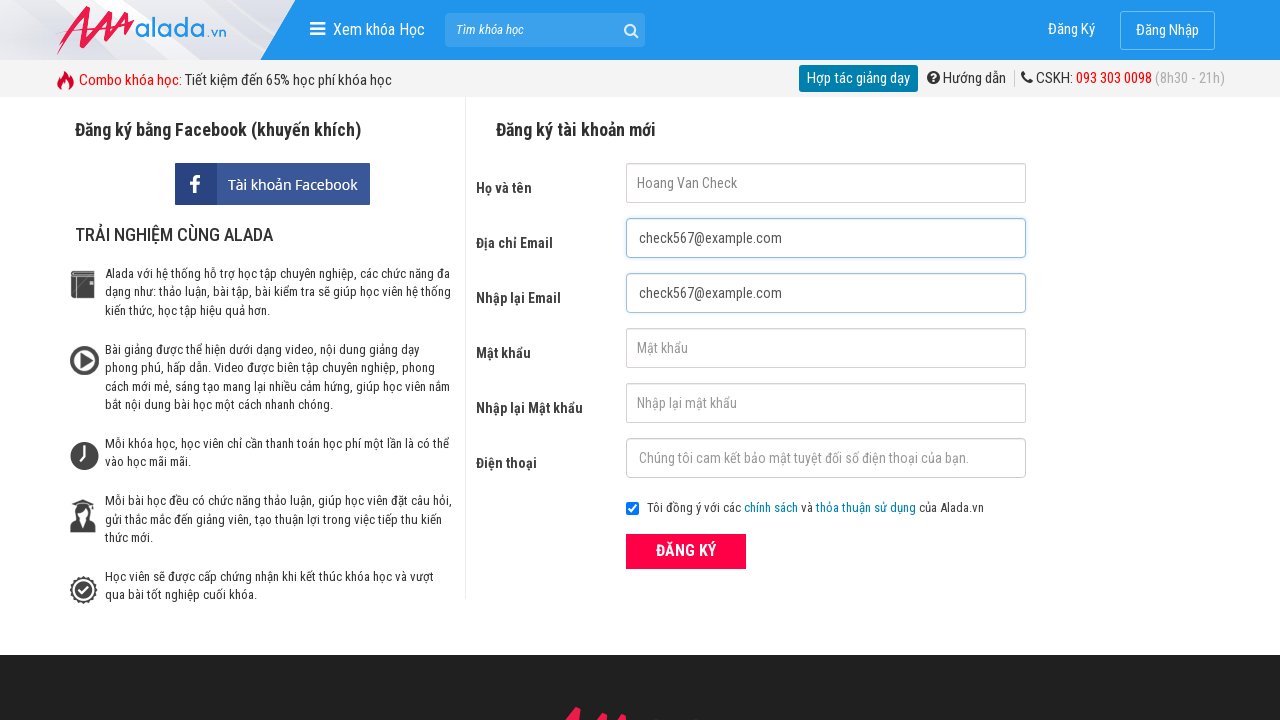

Filled password field with 'TestPass999' on //input[@id='txtPassword']
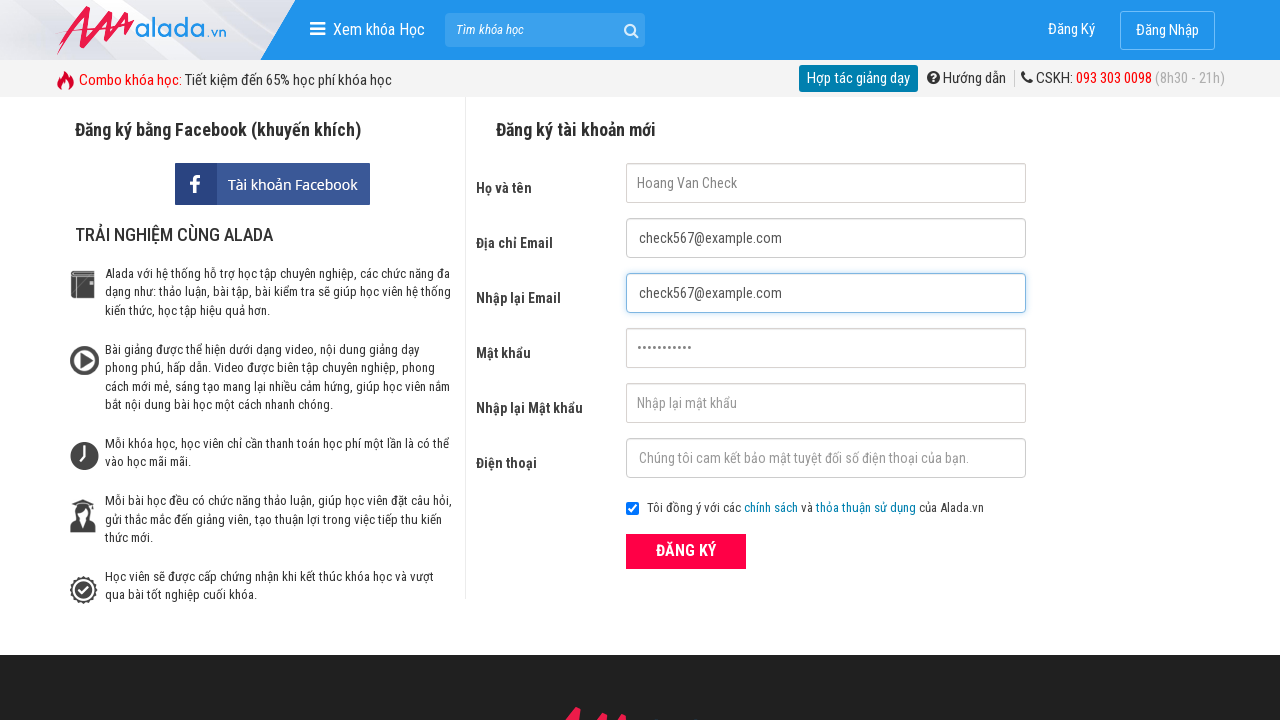

Filled confirm password field with 'TestPass999' on //input[@id='txtCPassword']
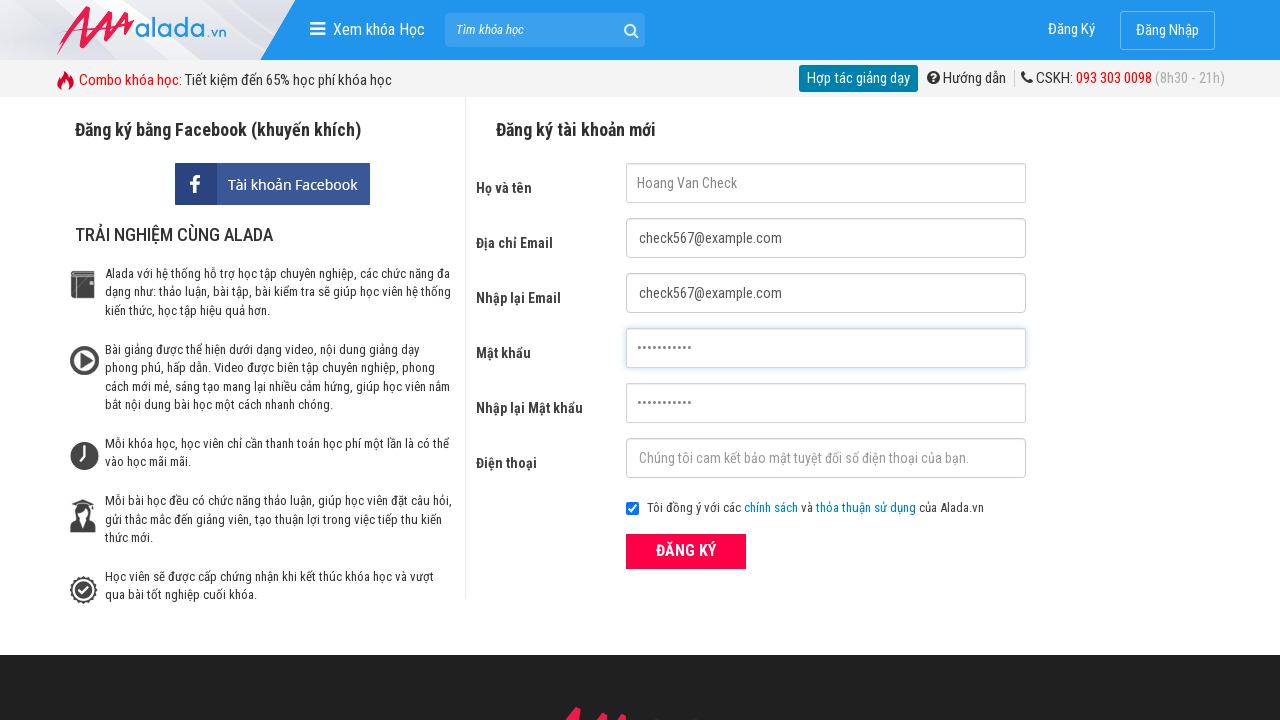

Filled phone field with overly long phone number '09785674562323456' to test phone length validation on //input[@id='txtPhone']
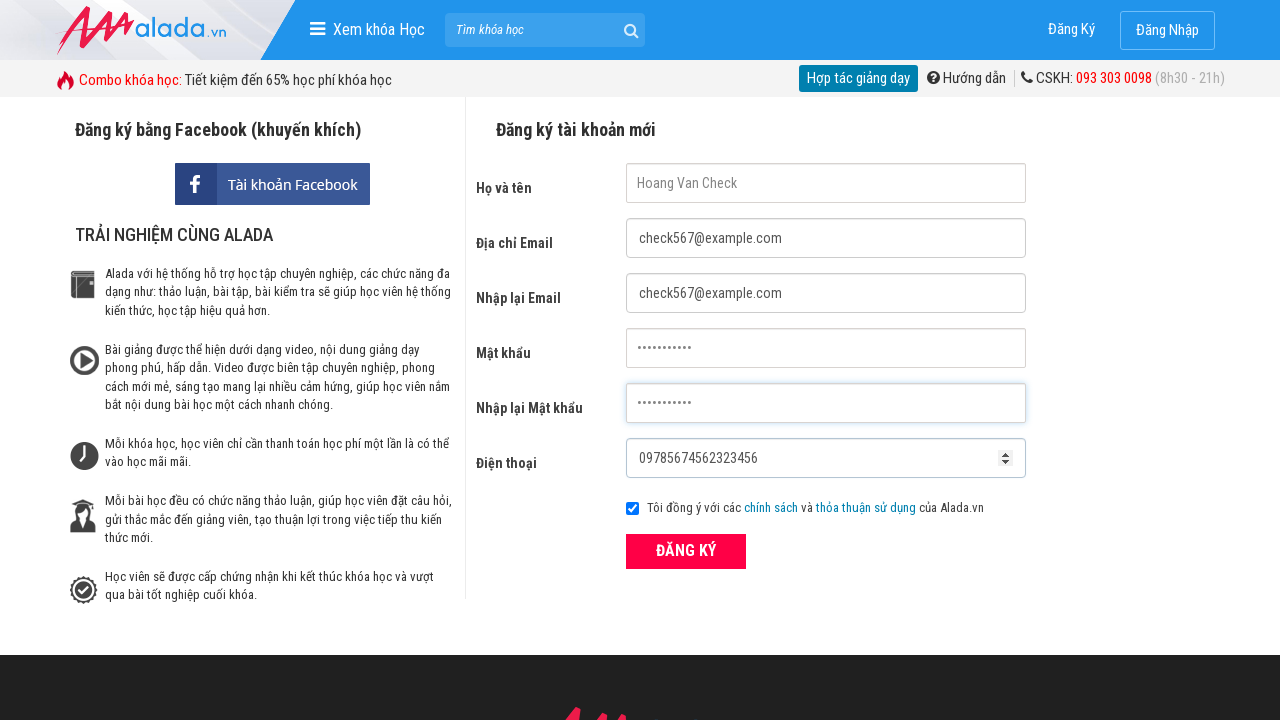

Clicked submit button to test phone length validation at (686, 551) on xpath=//div[@class='field_btn']/button
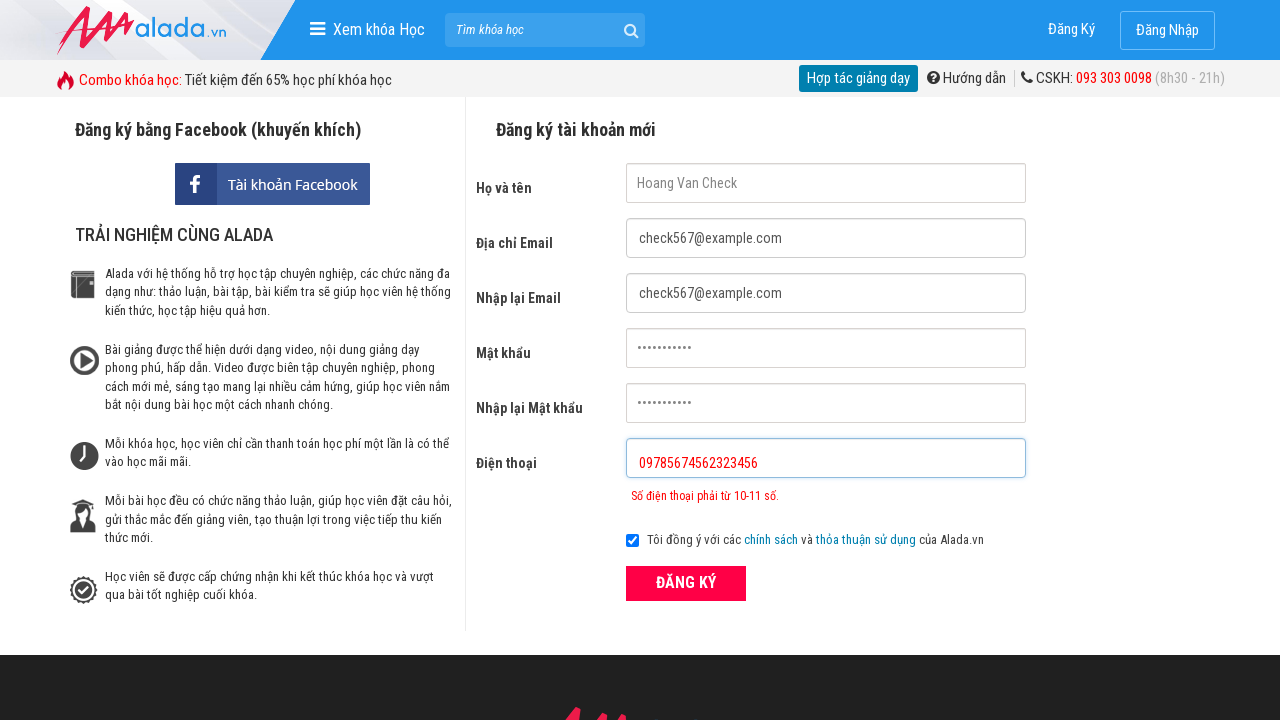

Phone length error message appeared
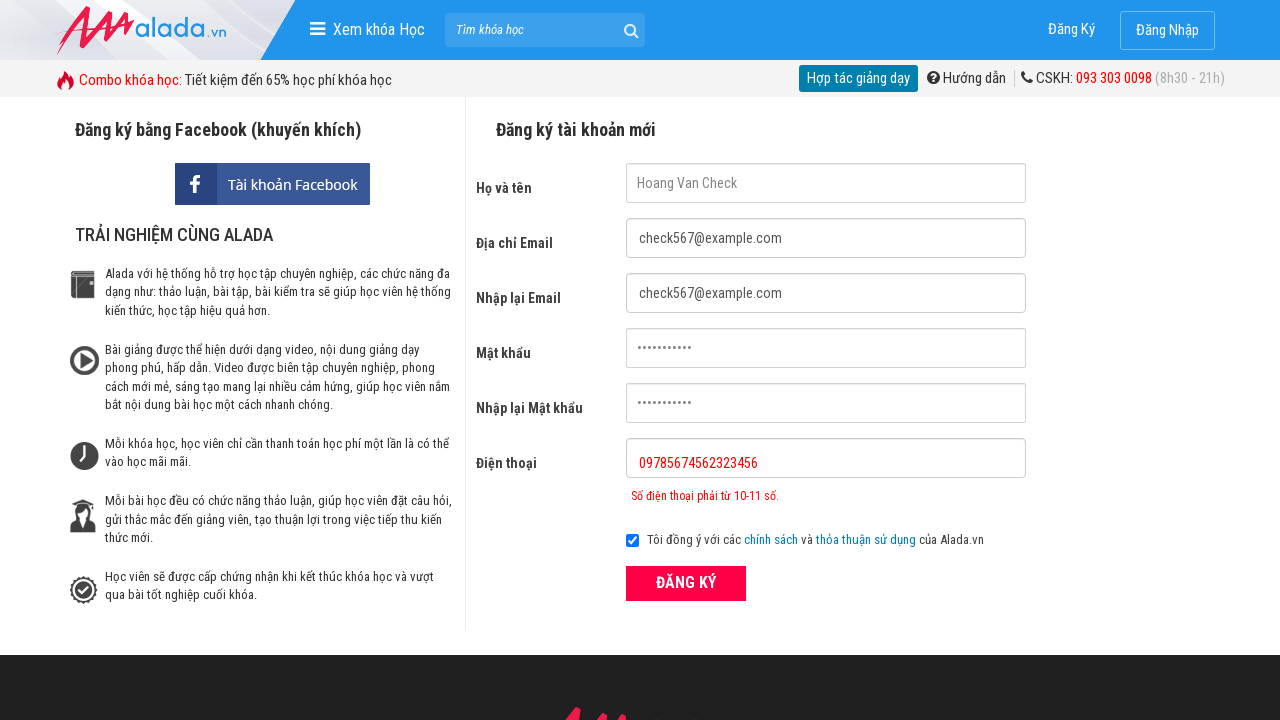

Cleared phone field on //input[@id='txtPhone']
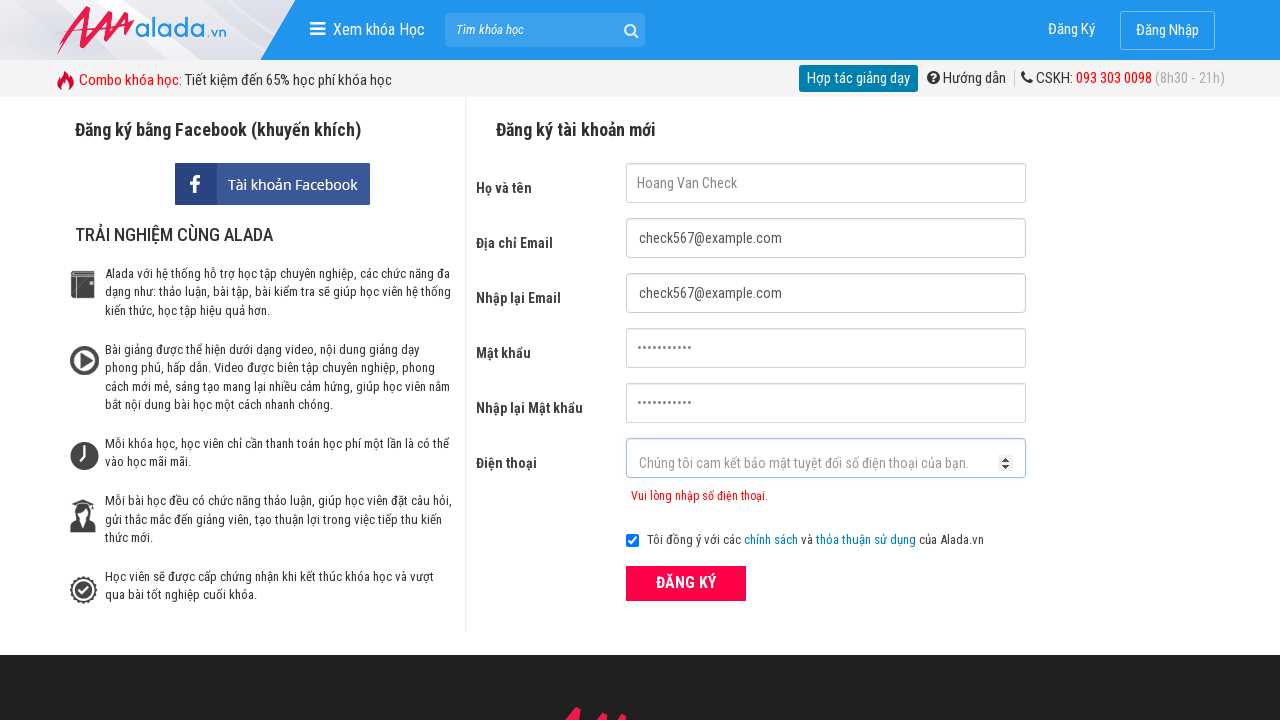

Filled phone field with invalid prefix '123456' to test phone prefix validation on //input[@id='txtPhone']
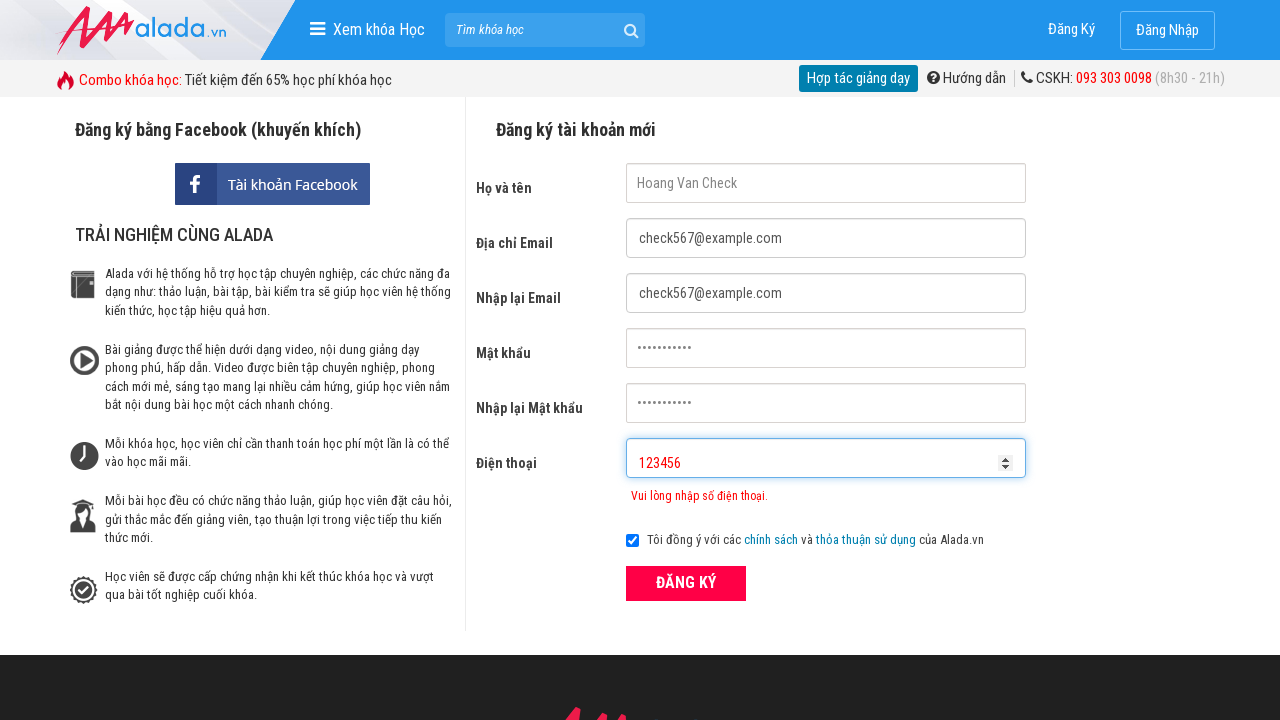

Clicked submit button to test invalid phone prefix validation at (686, 583) on xpath=//div[@class='field_btn']/button
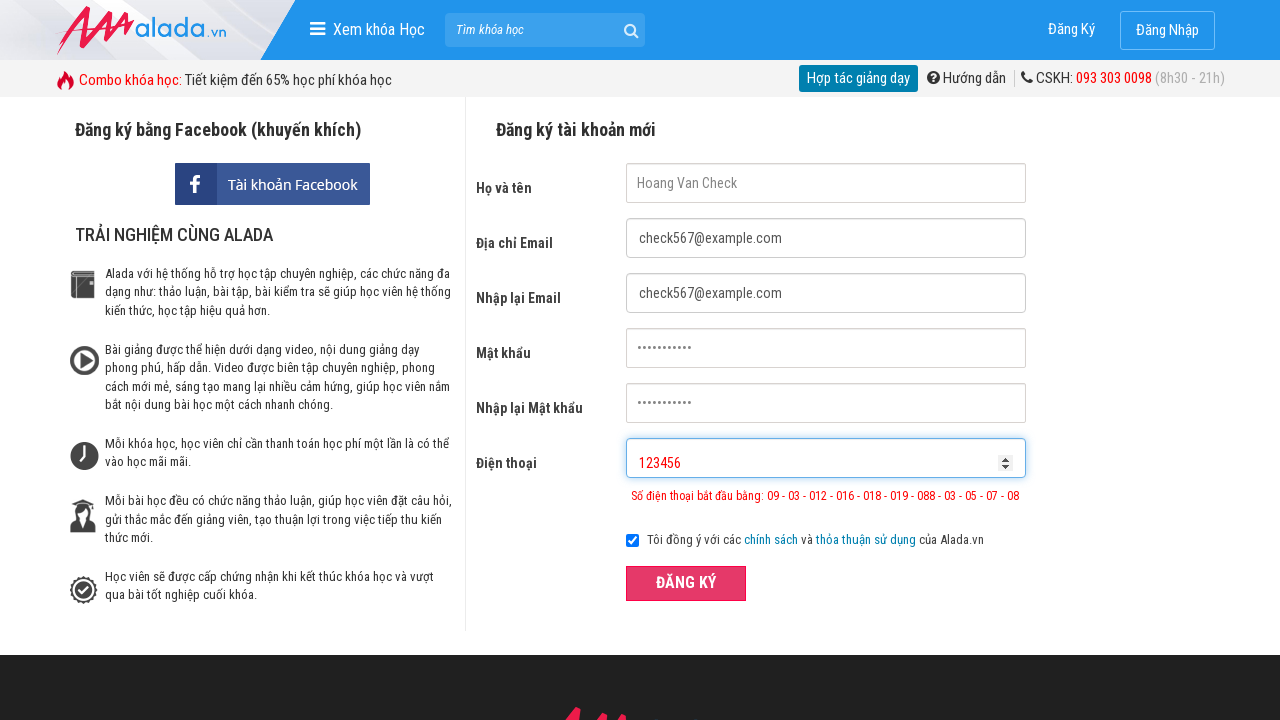

Phone prefix error message appeared
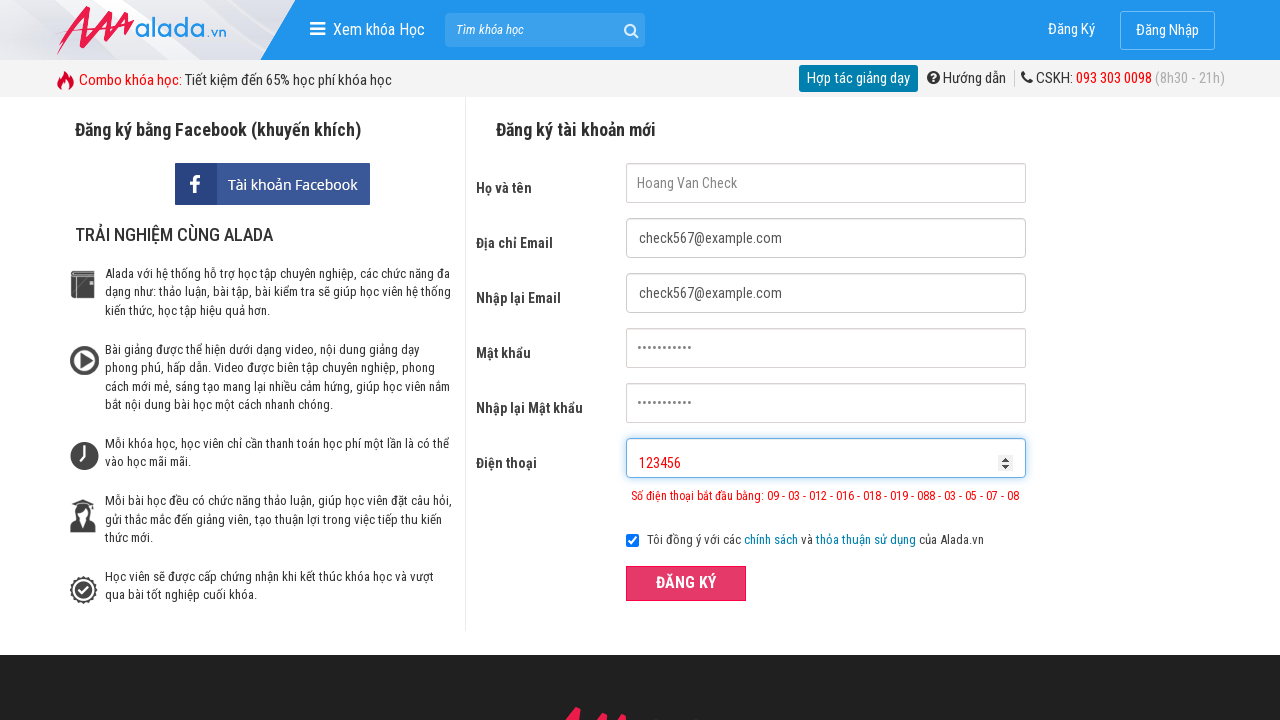

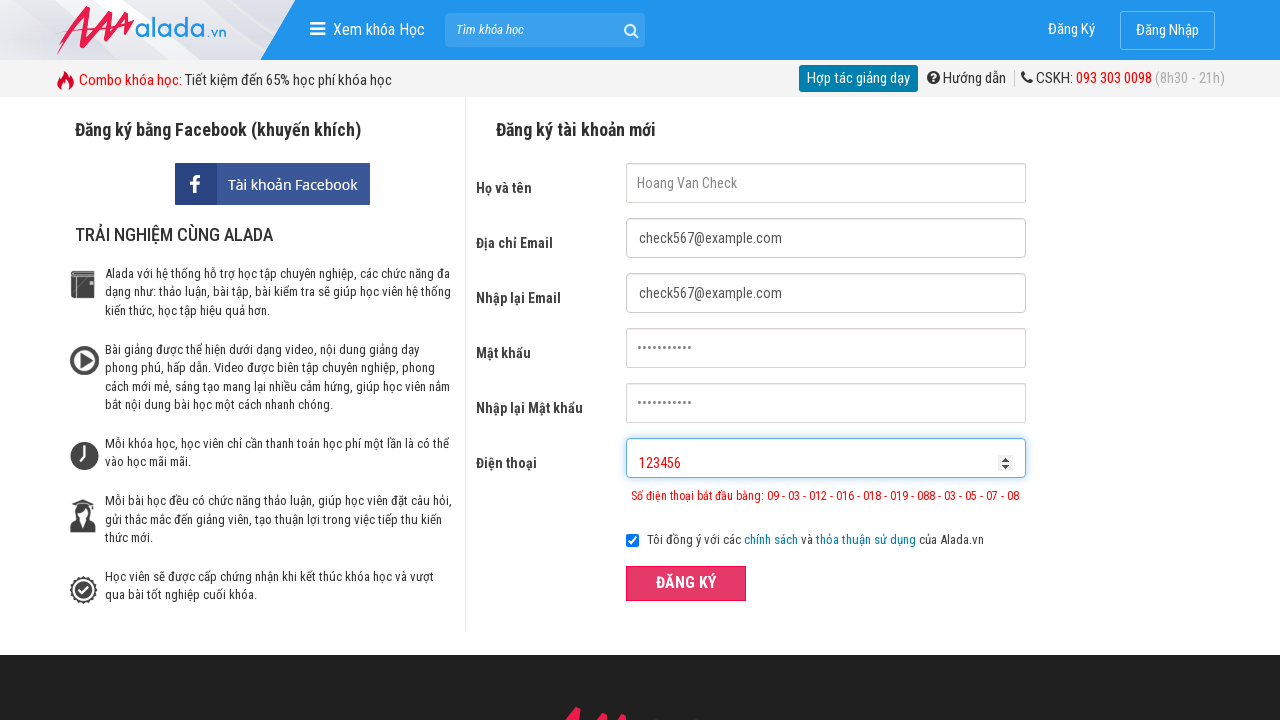